Navigates to the Clustor Computing website and verifies the page loads successfully

Starting URL: http://www.clustorcomputing.com/

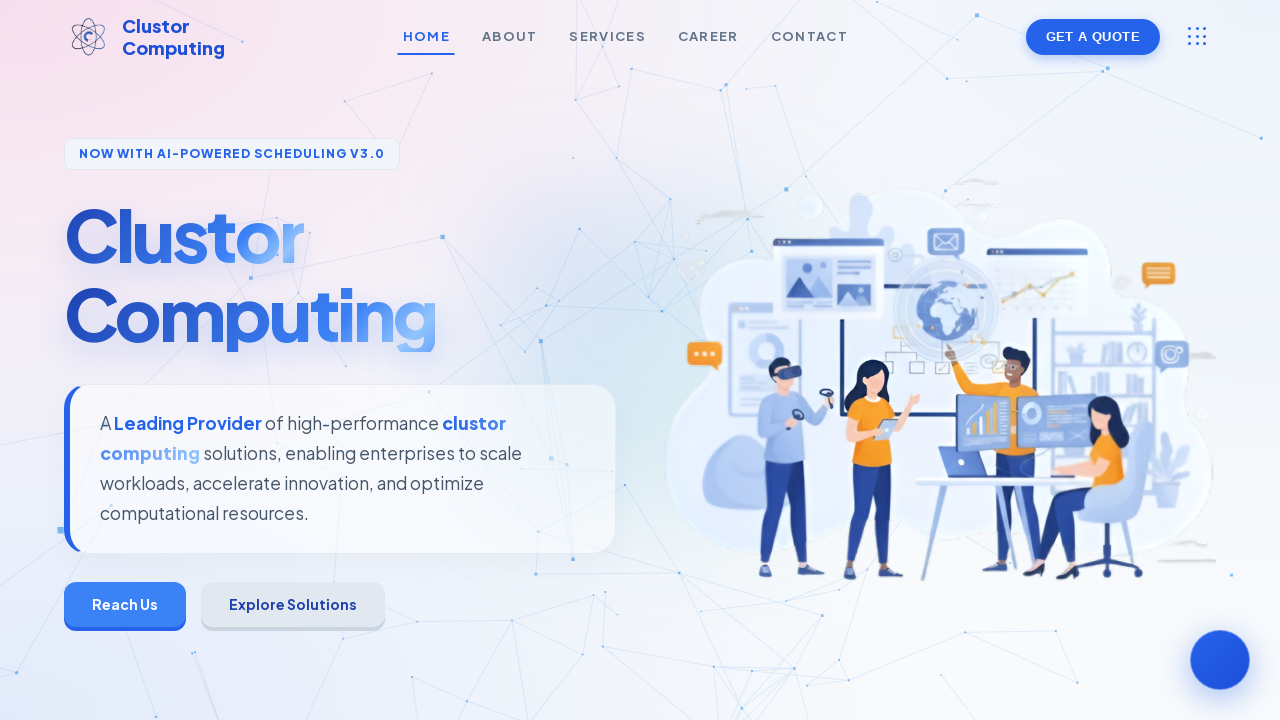

Navigated to Clustor Computing website and waited for DOM content to load
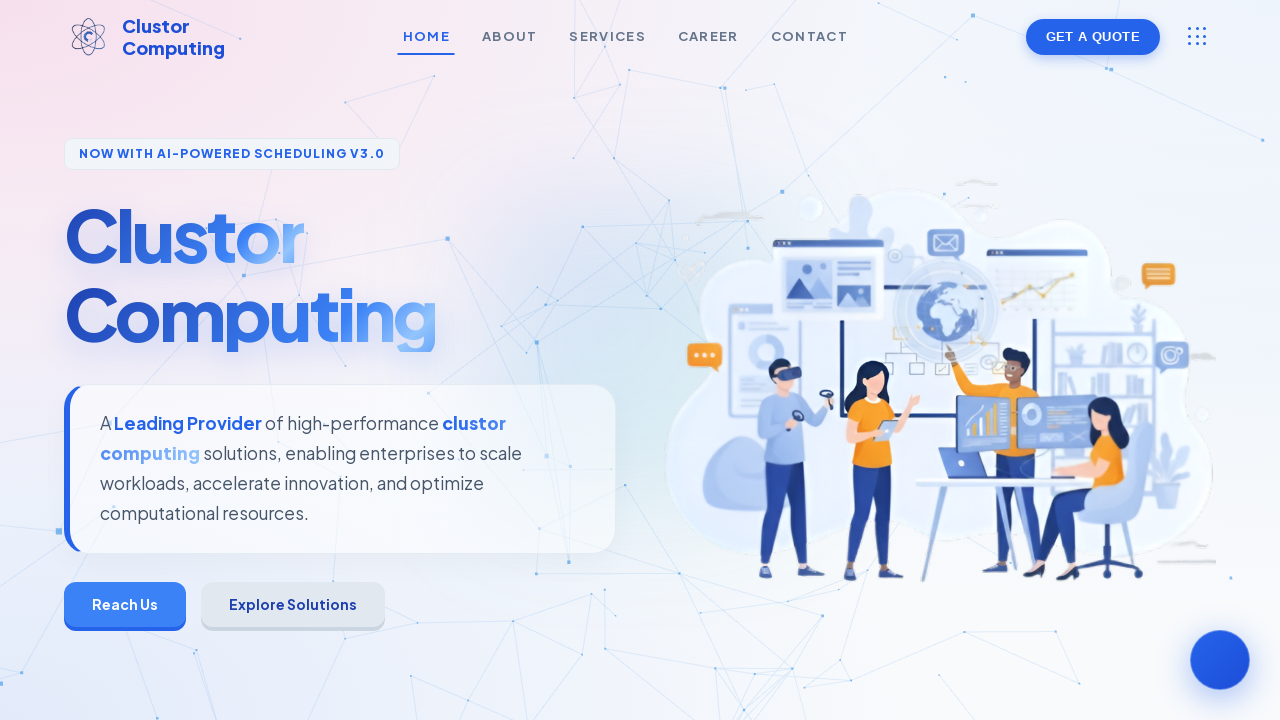

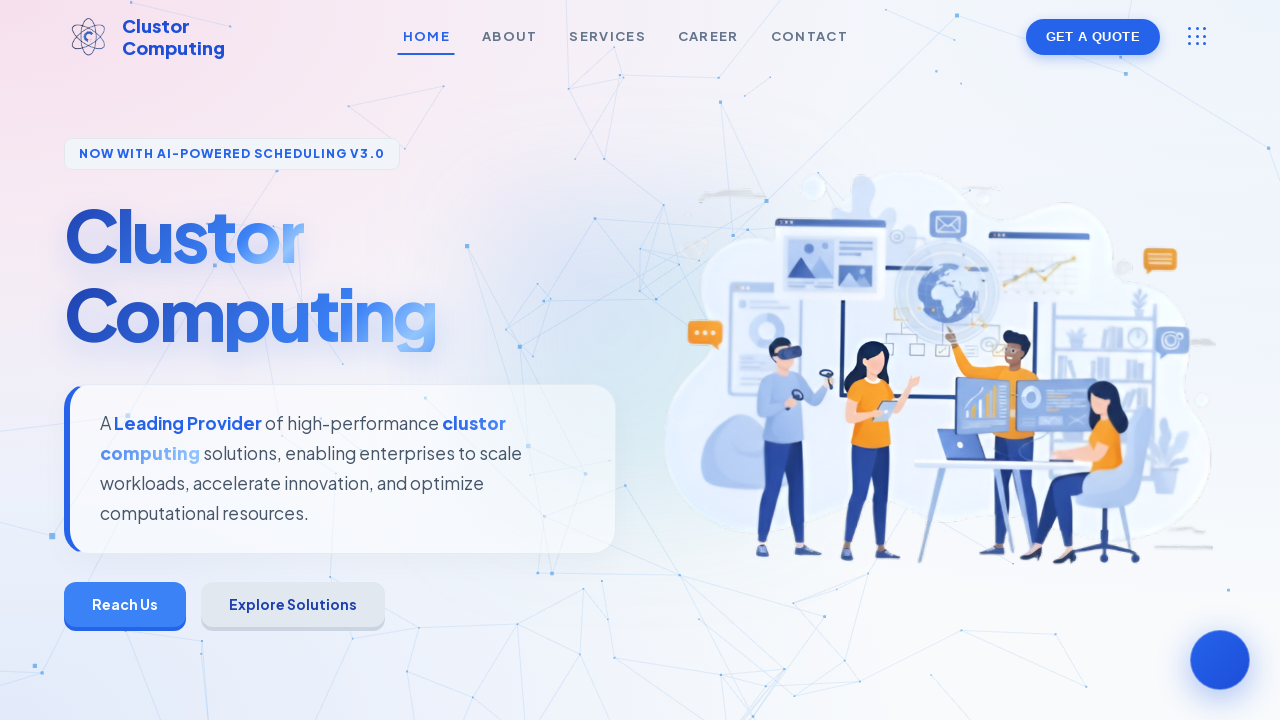